Navigates to multiple e-commerce websites and verifies that the page title is contained in the URL

Starting URL: https://luluandgeorgia.com

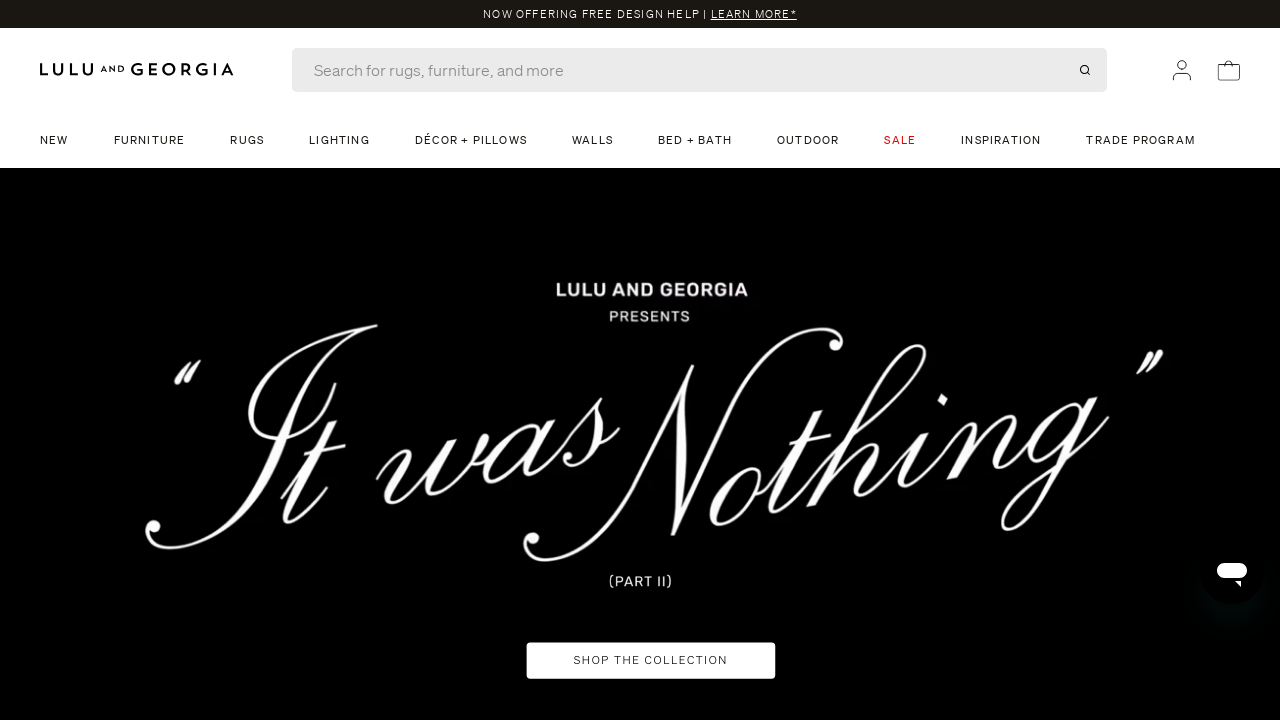

Retrieved current URL from luluandgeorgia.com
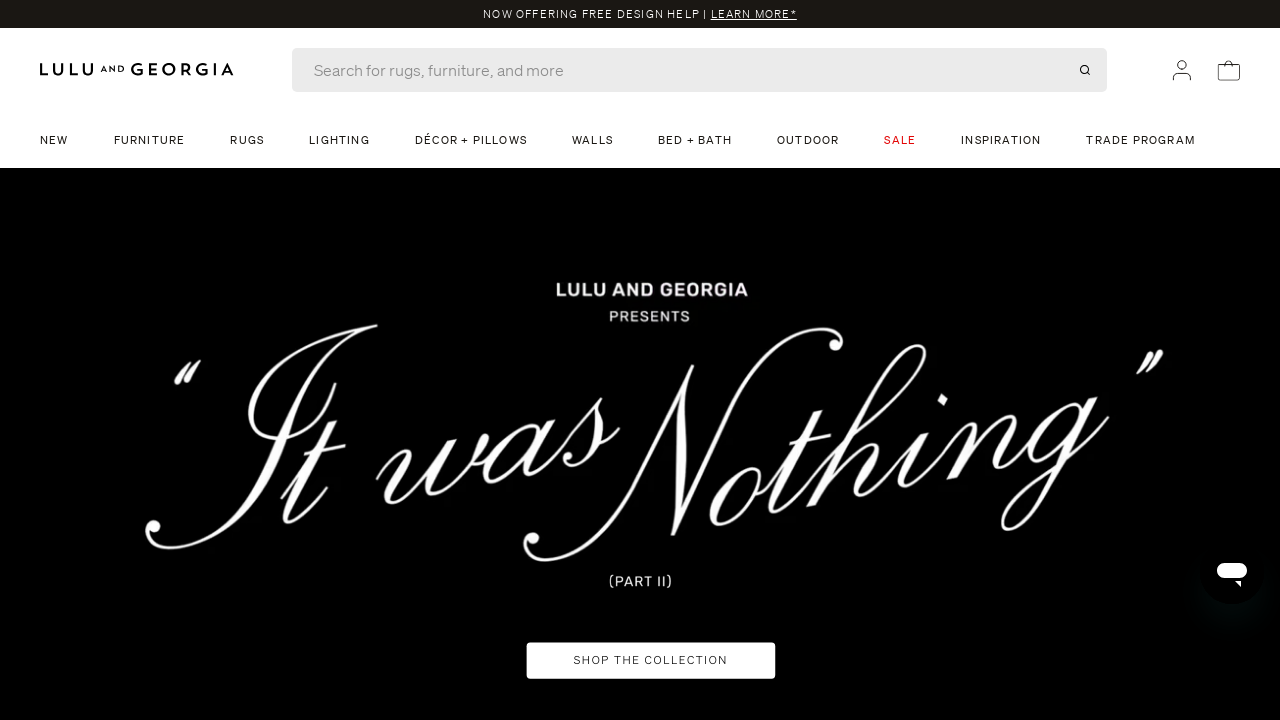

Retrieved and normalized page title
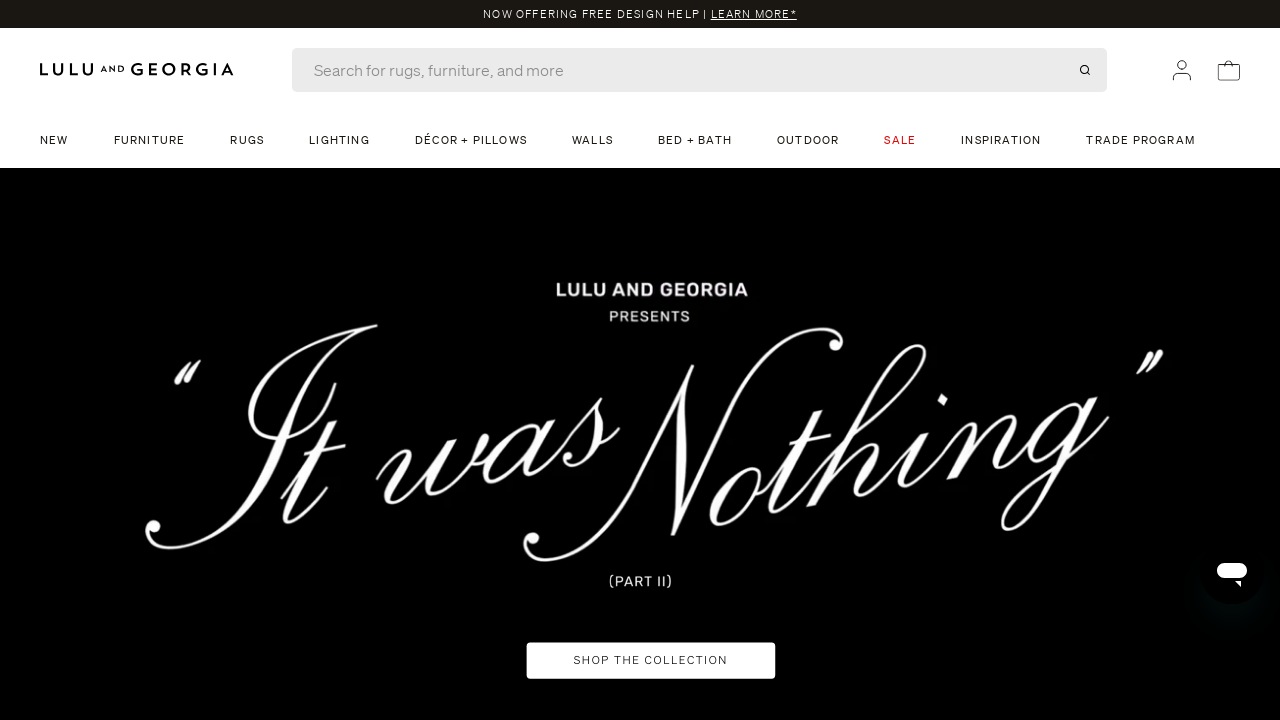

Title verification PASSED for https://www.luluandgeorgia.com/
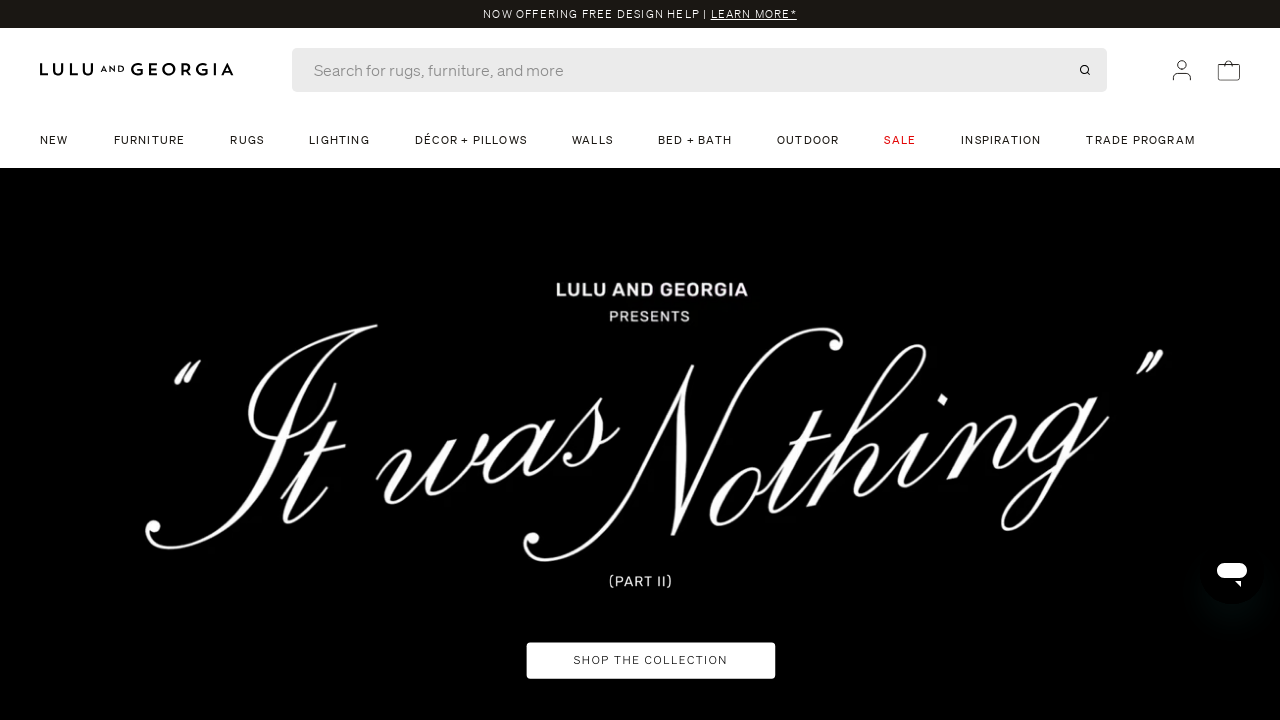

Navigated to https://wayfair.com/
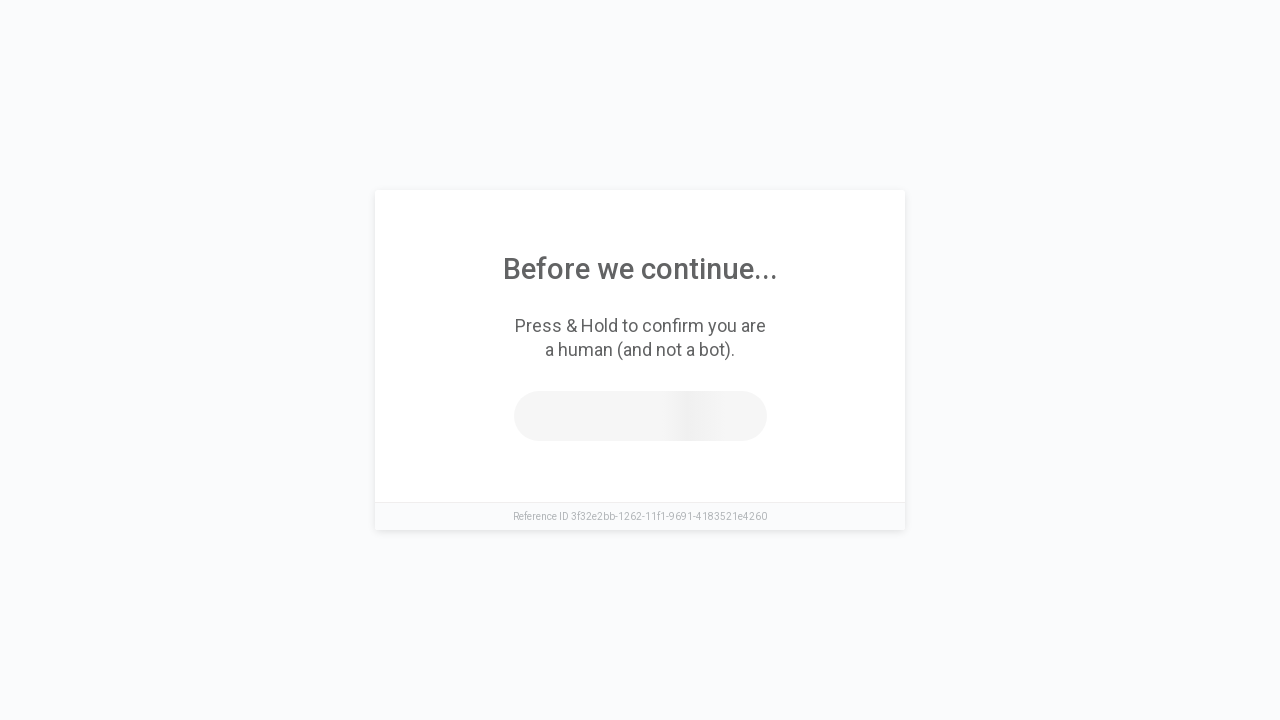

Retrieved current URL from https://wayfair.com/
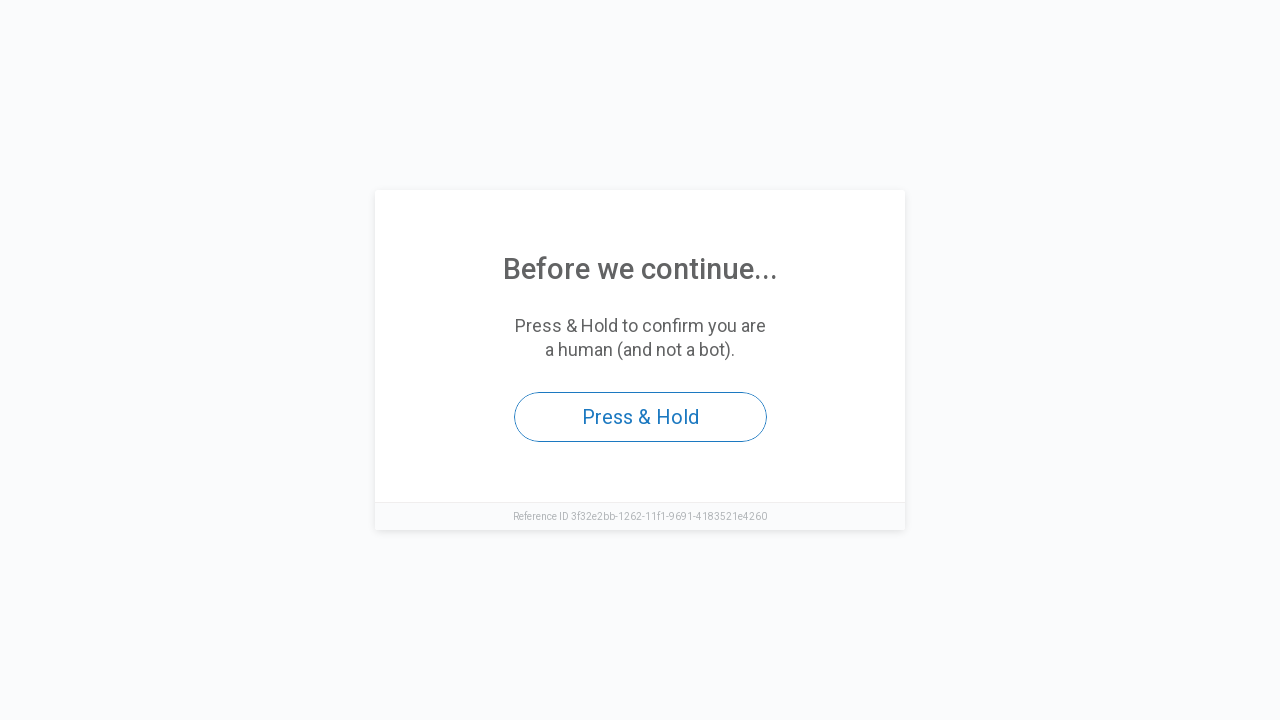

Retrieved and normalized page title
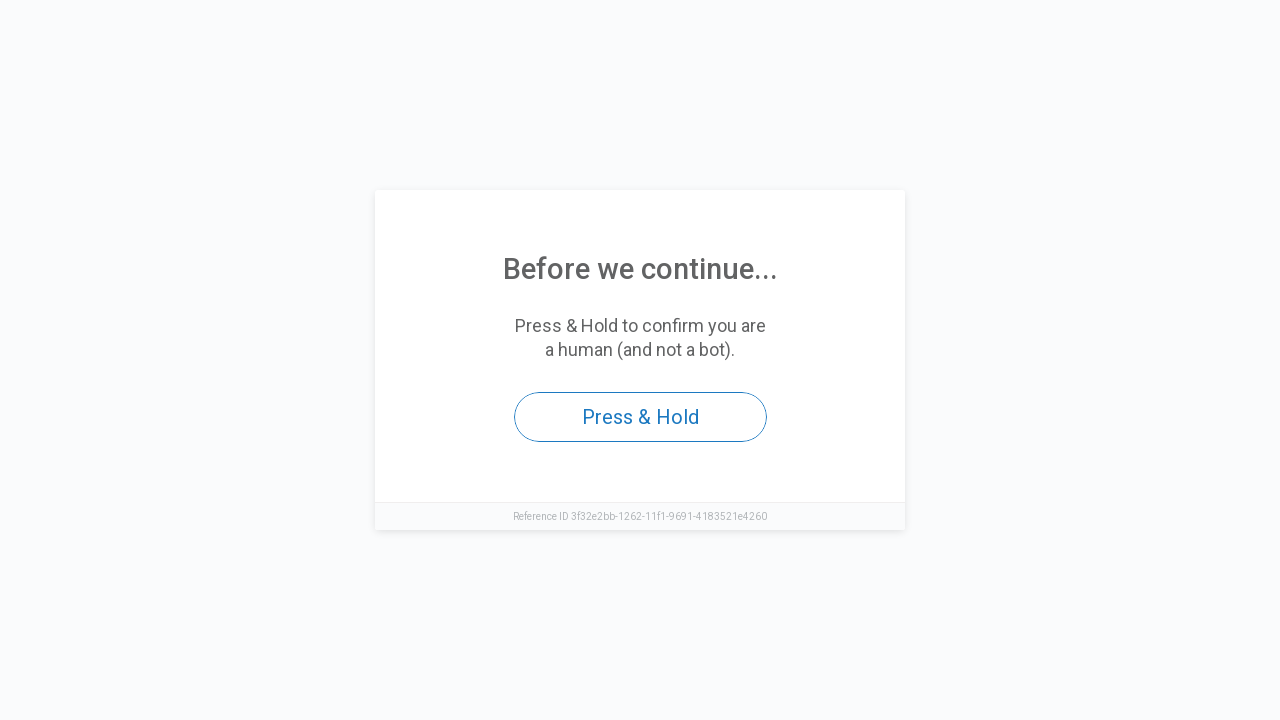

Title verification FAILED for https://www.wayfair.com/
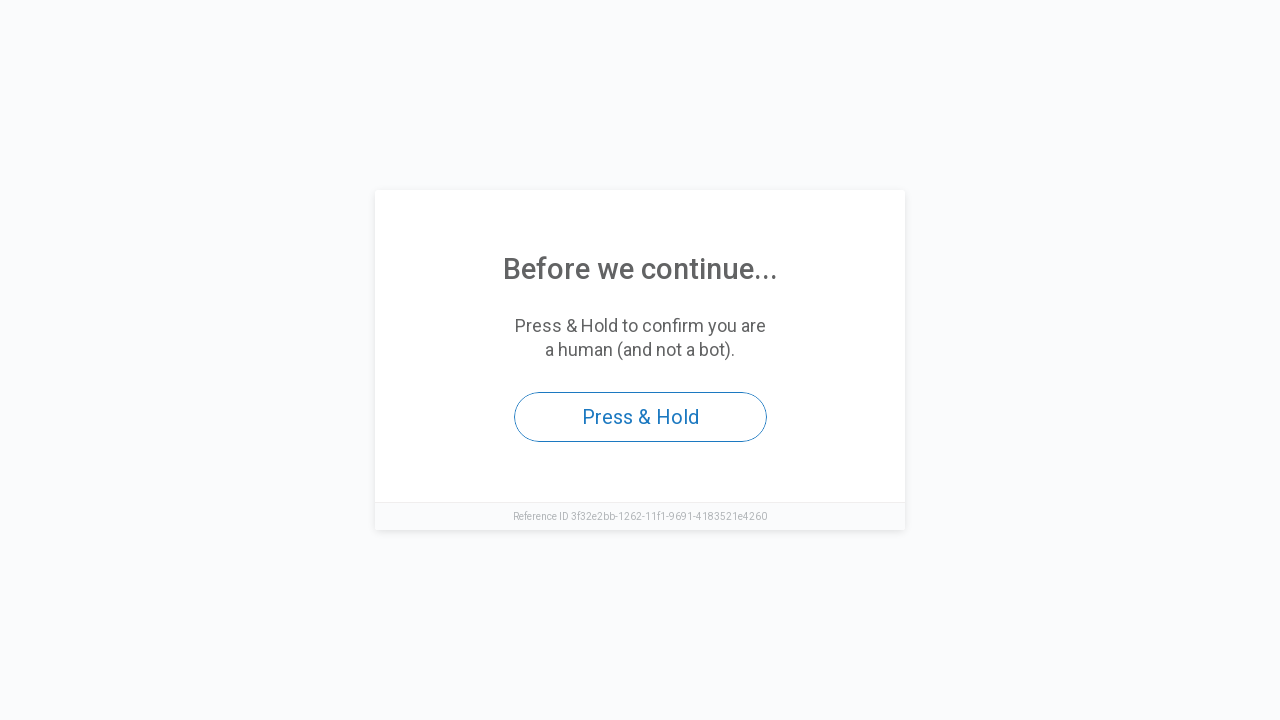

Navigated to https://walmart.com
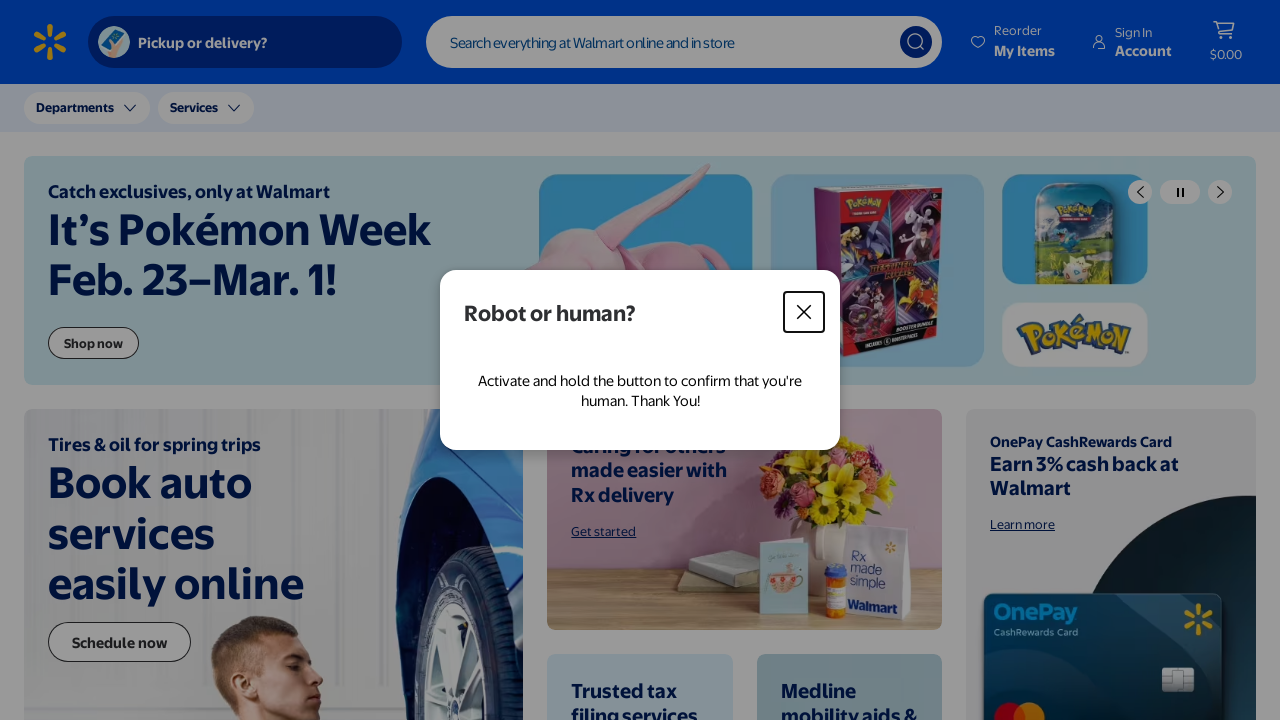

Retrieved current URL from https://walmart.com
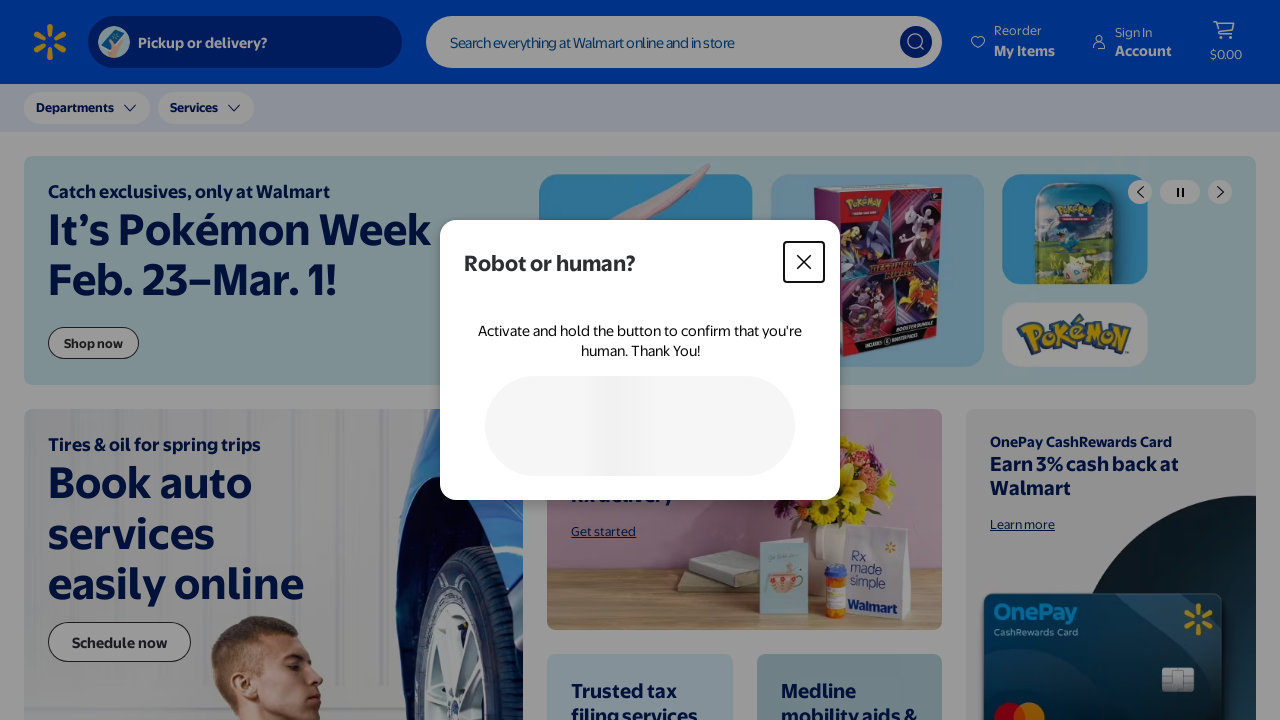

Retrieved and normalized page title
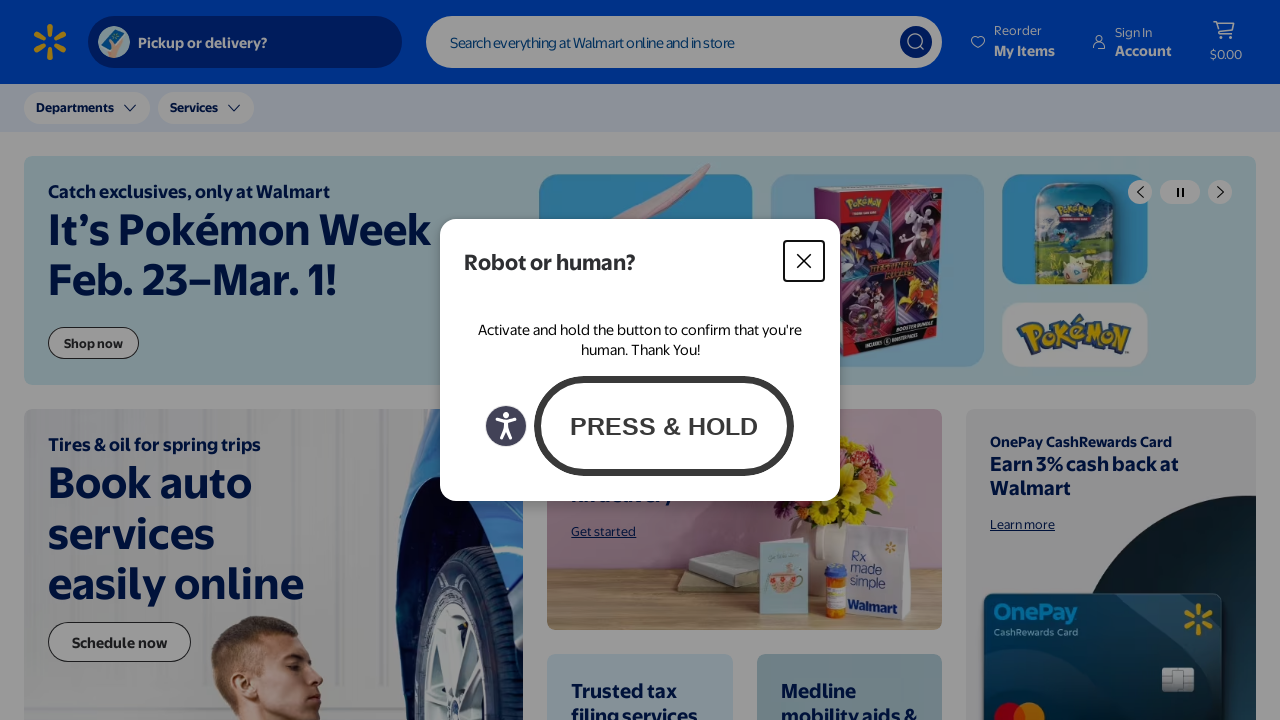

Title verification FAILED for https://www.walmart.com/
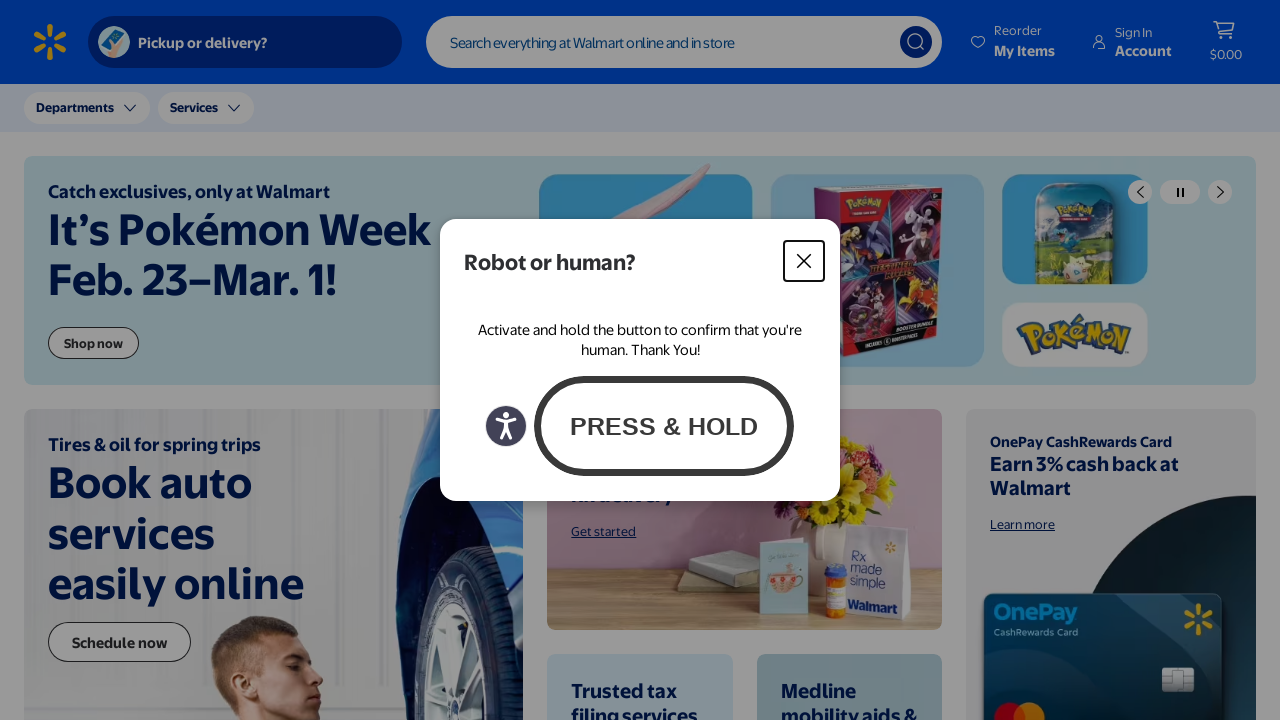

Navigated to http://westelm.com/
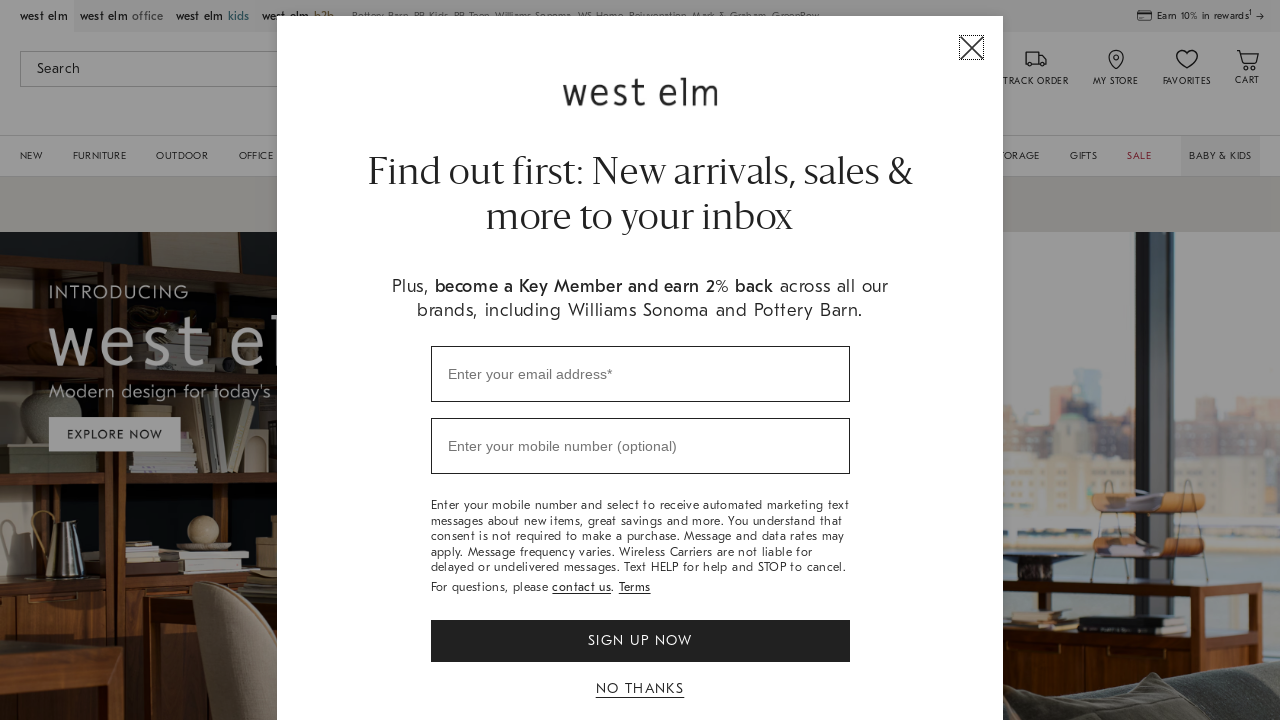

Retrieved current URL from http://westelm.com/
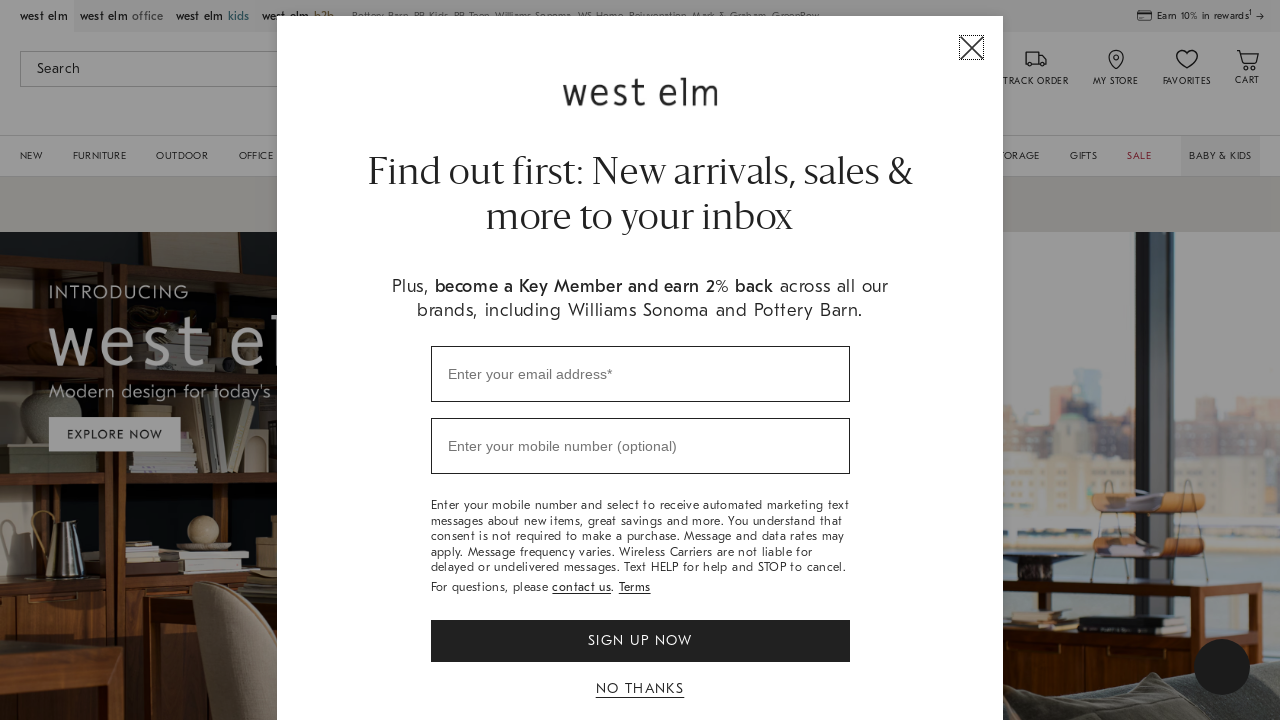

Retrieved and normalized page title
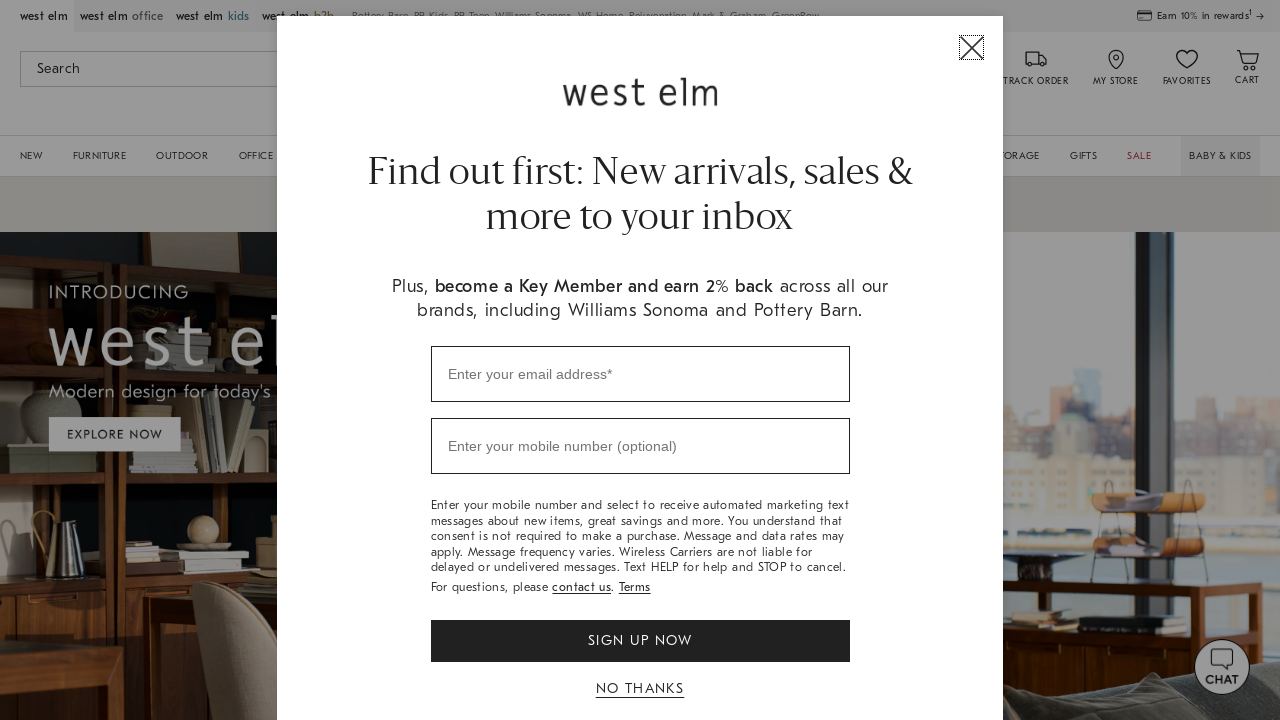

Title verification FAILED for https://www.westelm.com/
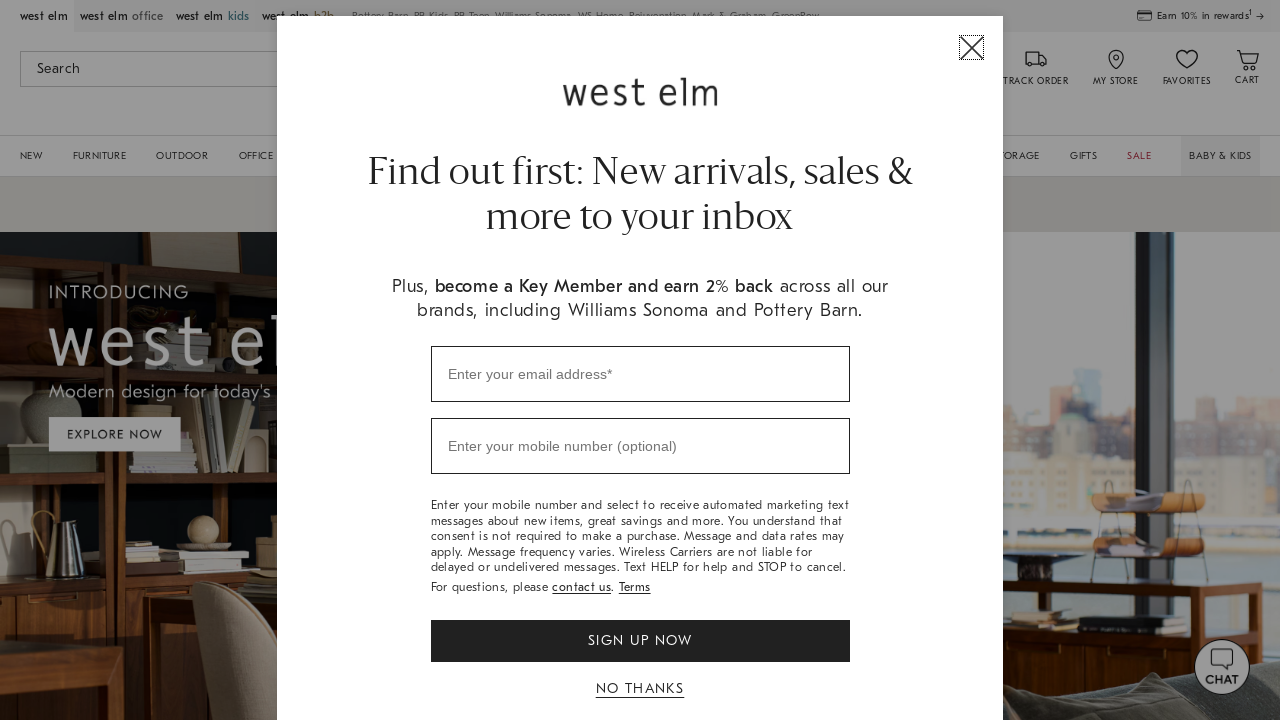

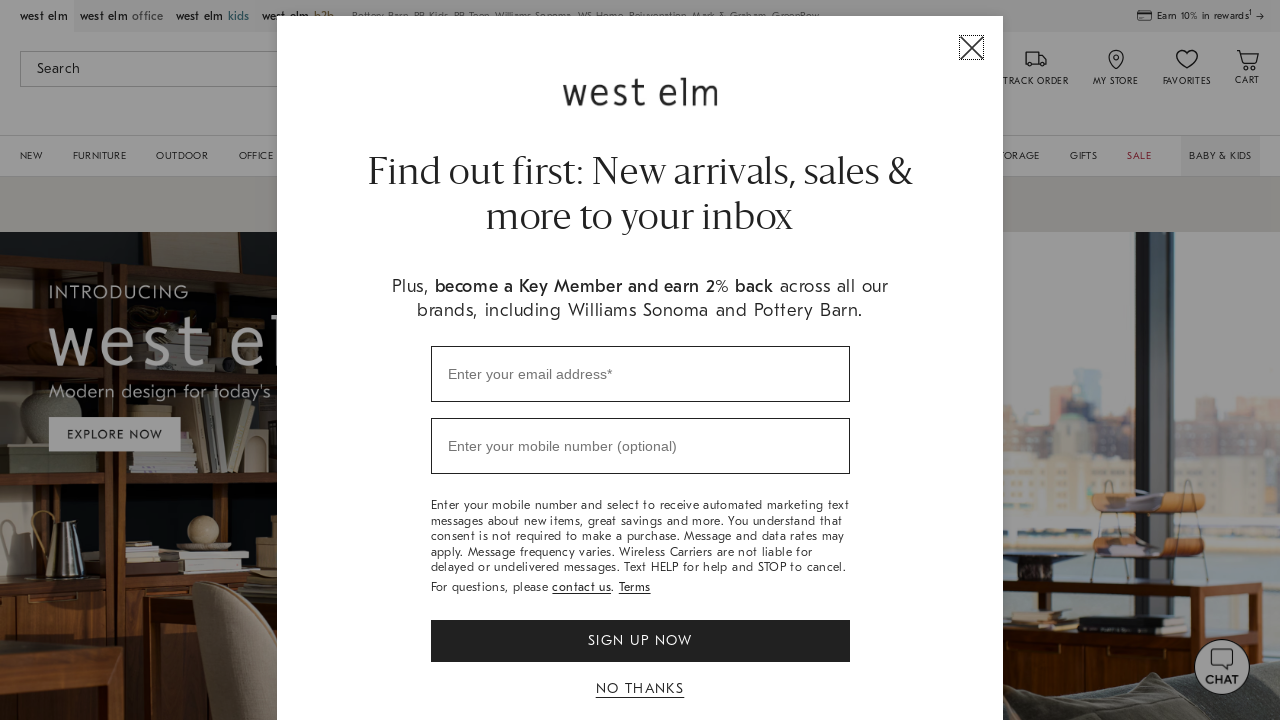